Tests dropdown functionality by navigating to a test automation practice page and interacting with a country dropdown element to verify it loads and contains selectable options

Starting URL: https://testautomationpractice.blogspot.com/

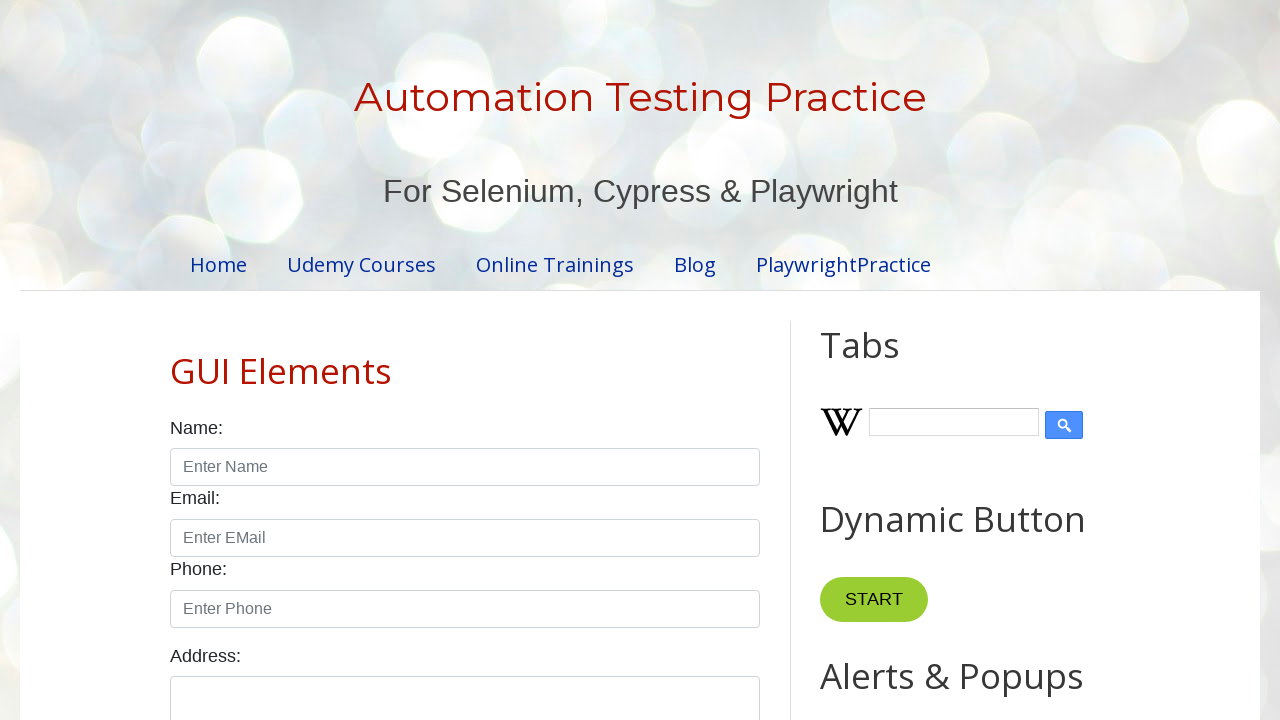

Navigated to test automation practice page
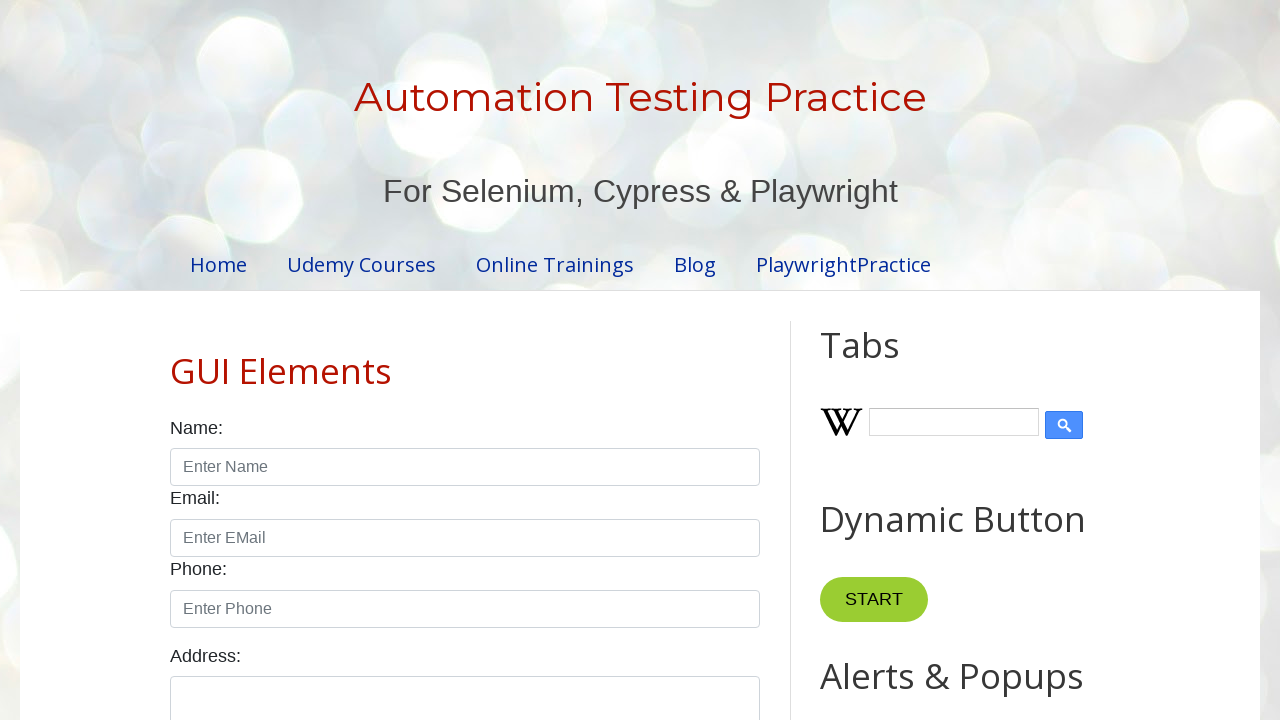

Country dropdown element became visible
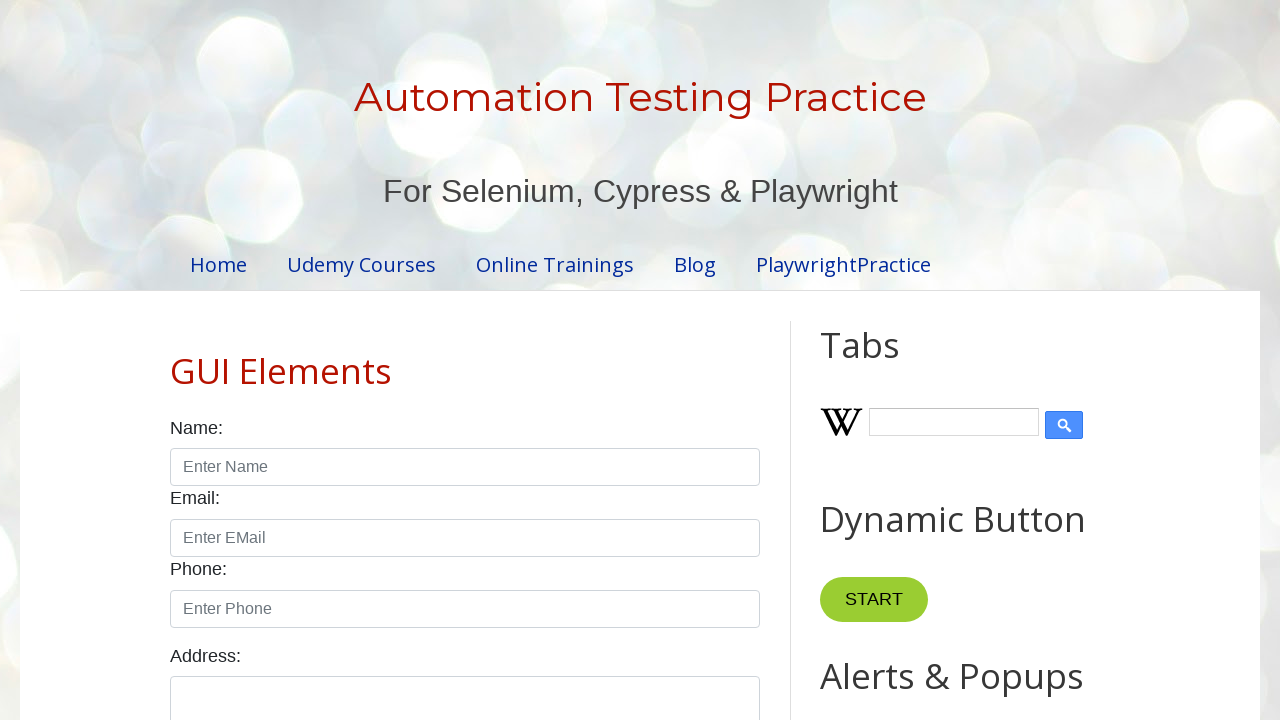

Selected 'France' from country dropdown by label on select#country
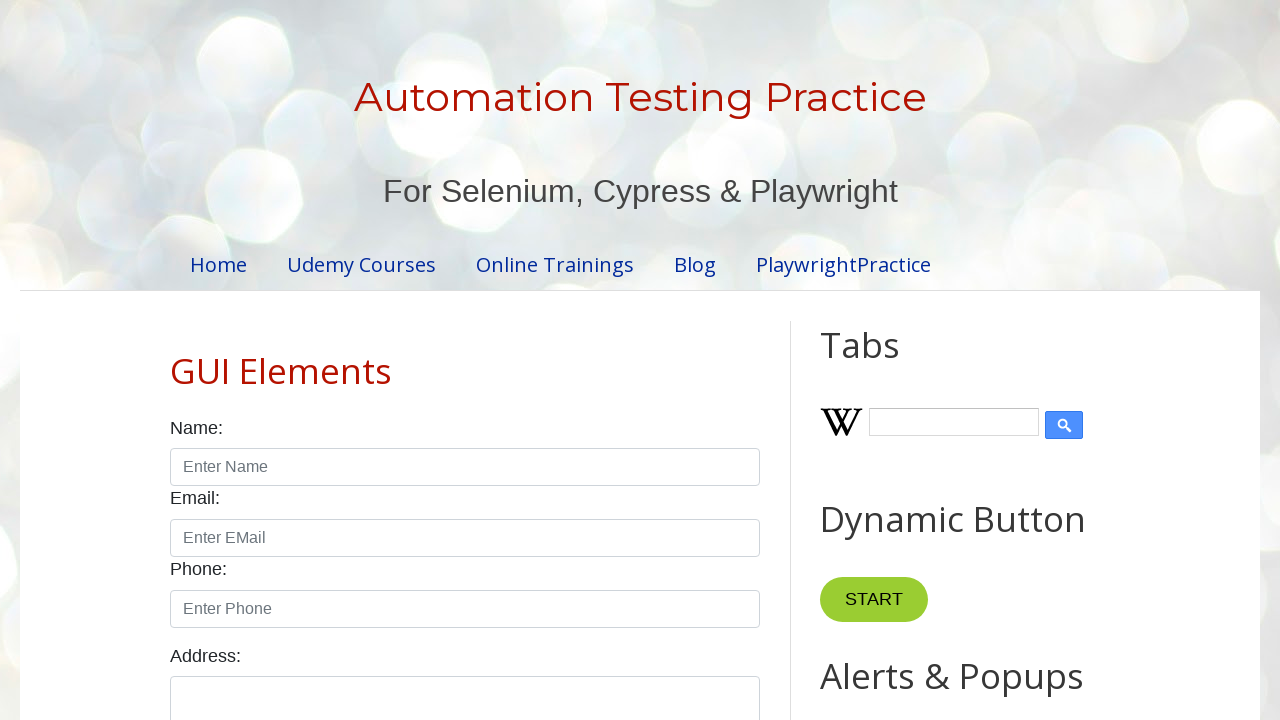

Selected 'japan' from country dropdown by value on select#country
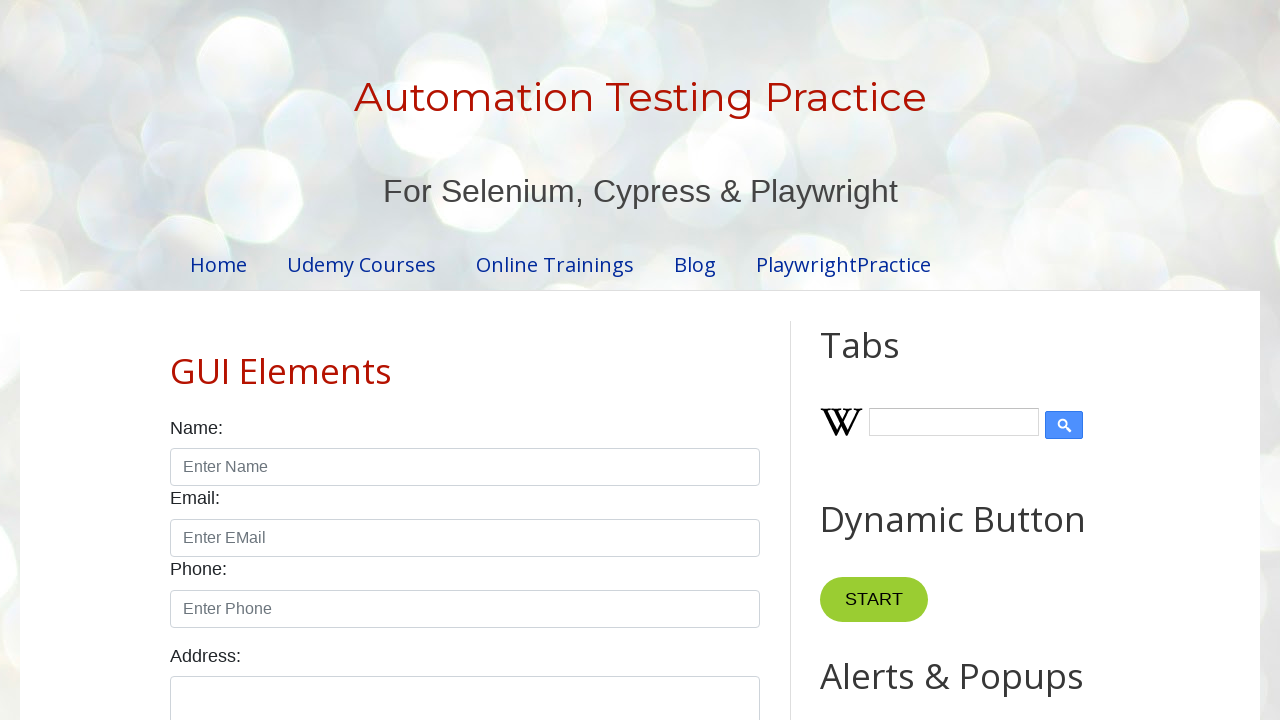

Selected option at index 2 (3rd option) from country dropdown on select#country
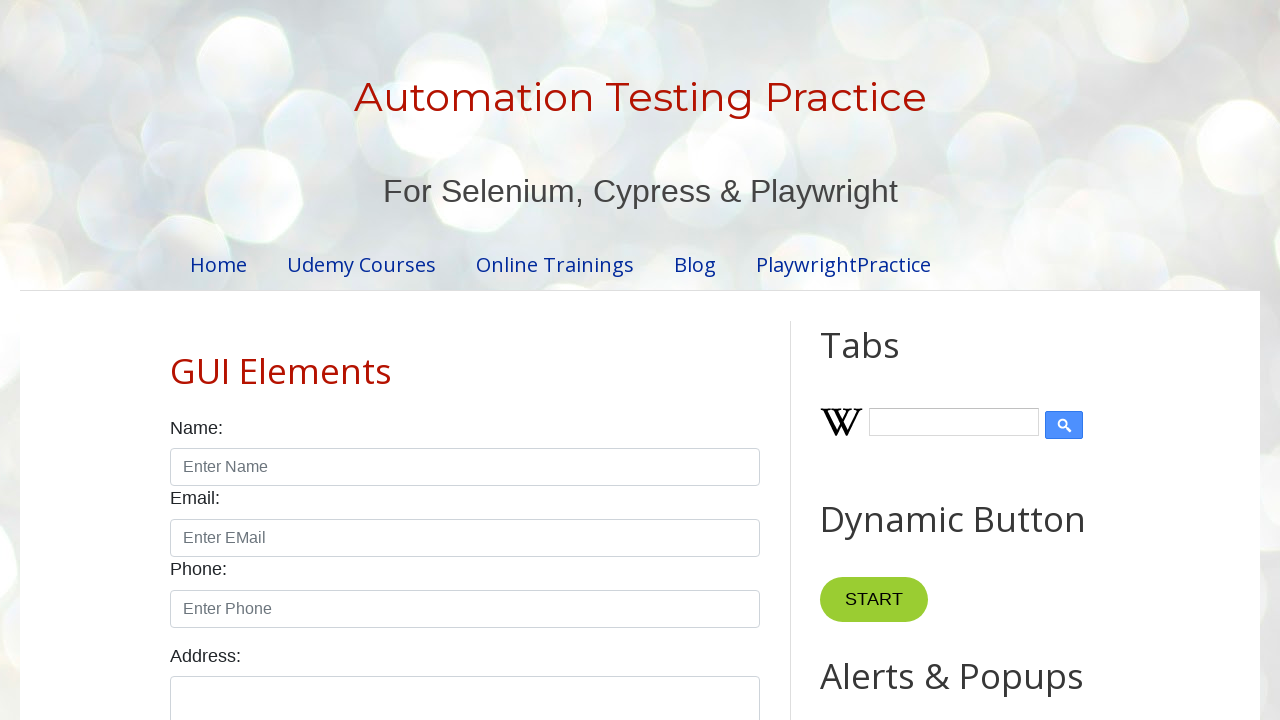

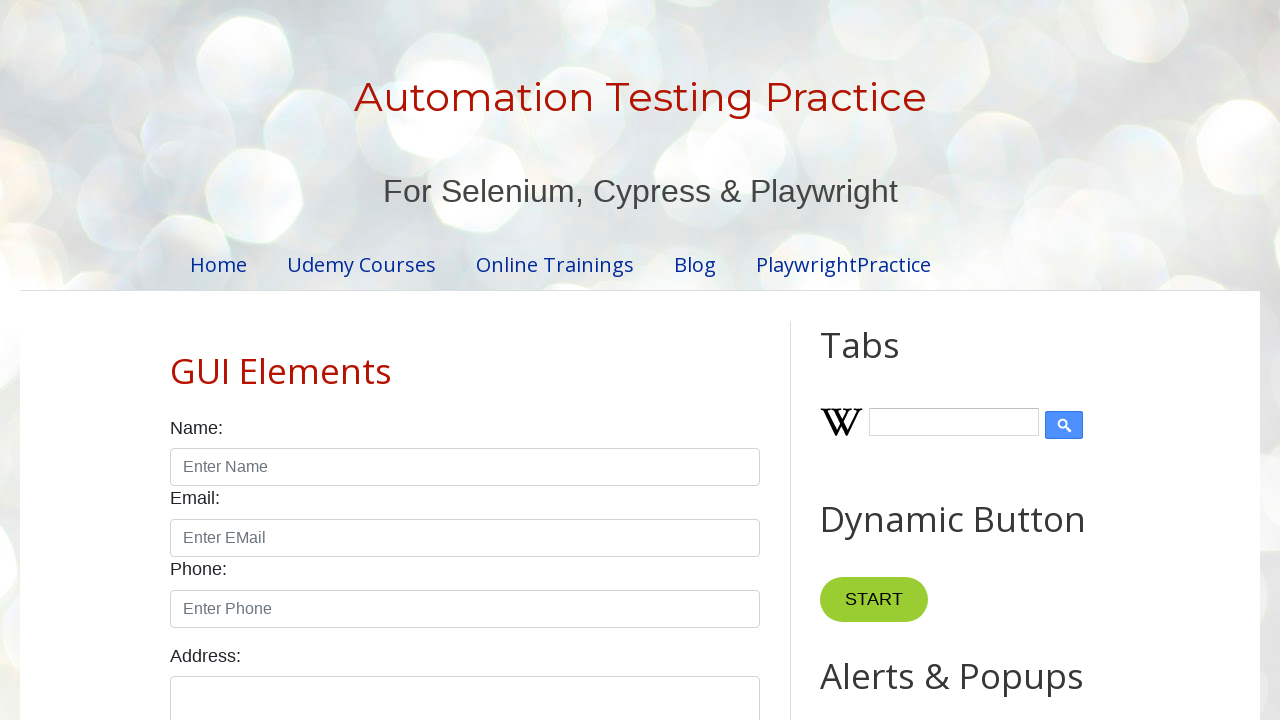